Navigates to a checkboxes page and ensures both checkboxes are selected by clicking them if they are not already checked

Starting URL: https://the-internet.herokuapp.com/

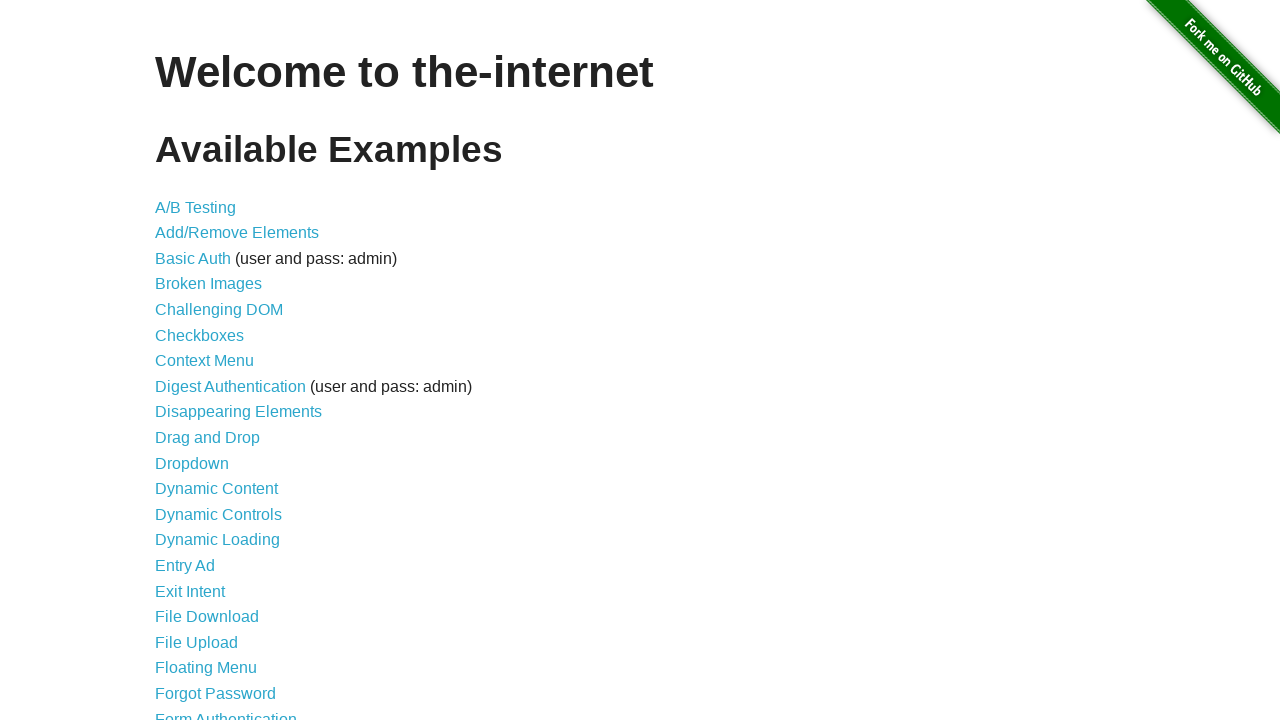

Clicked on Checkboxes link to navigate to checkboxes page at (200, 335) on text=Checkboxes
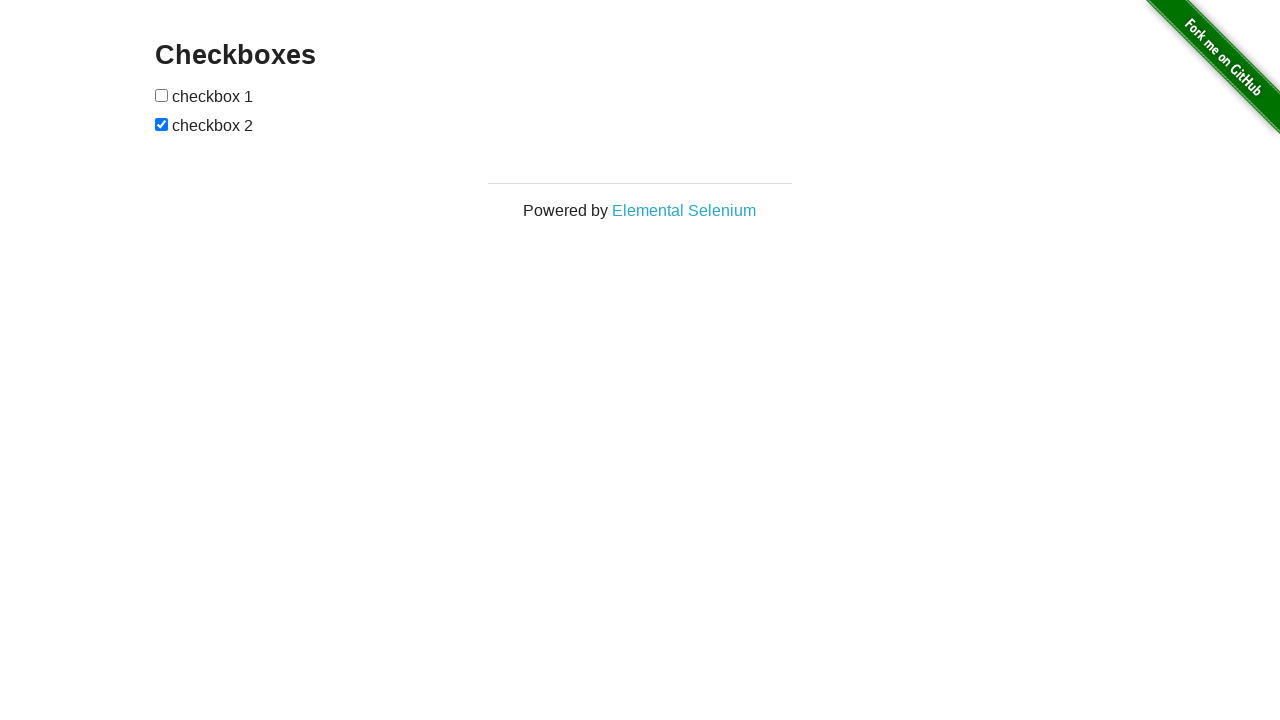

Located first checkbox element
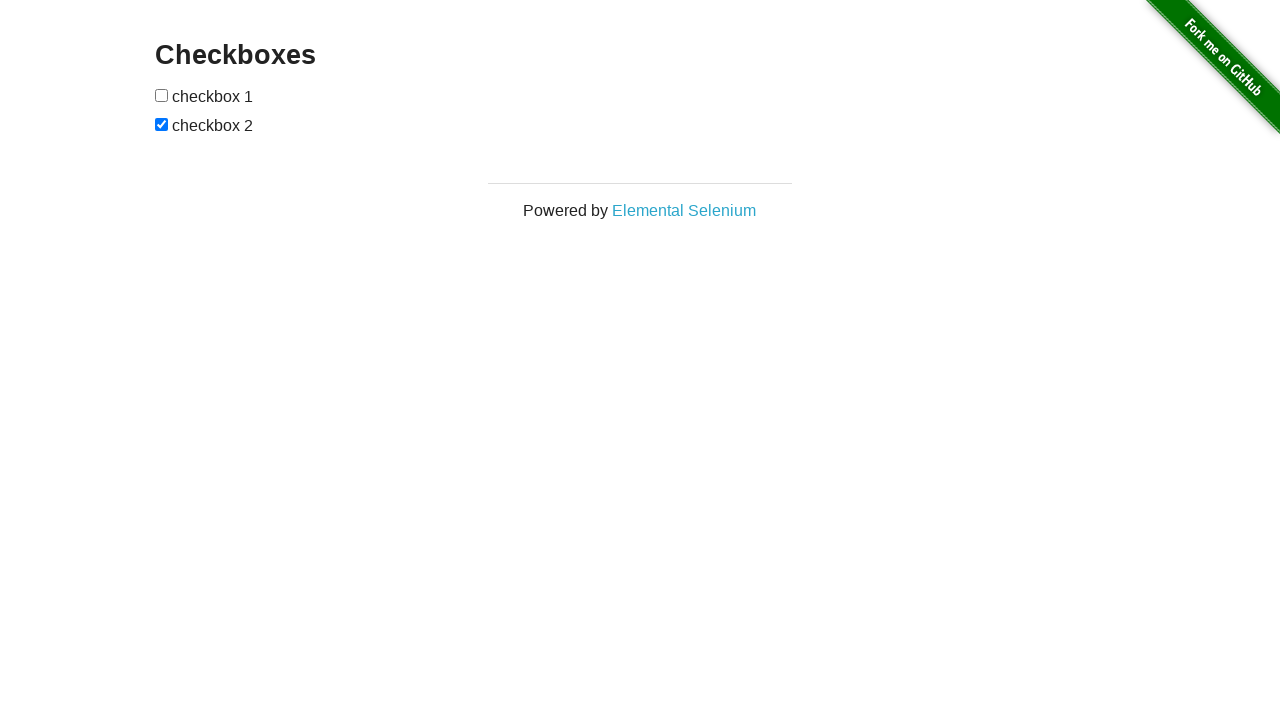

First checkbox is not checked, proceeding to click it
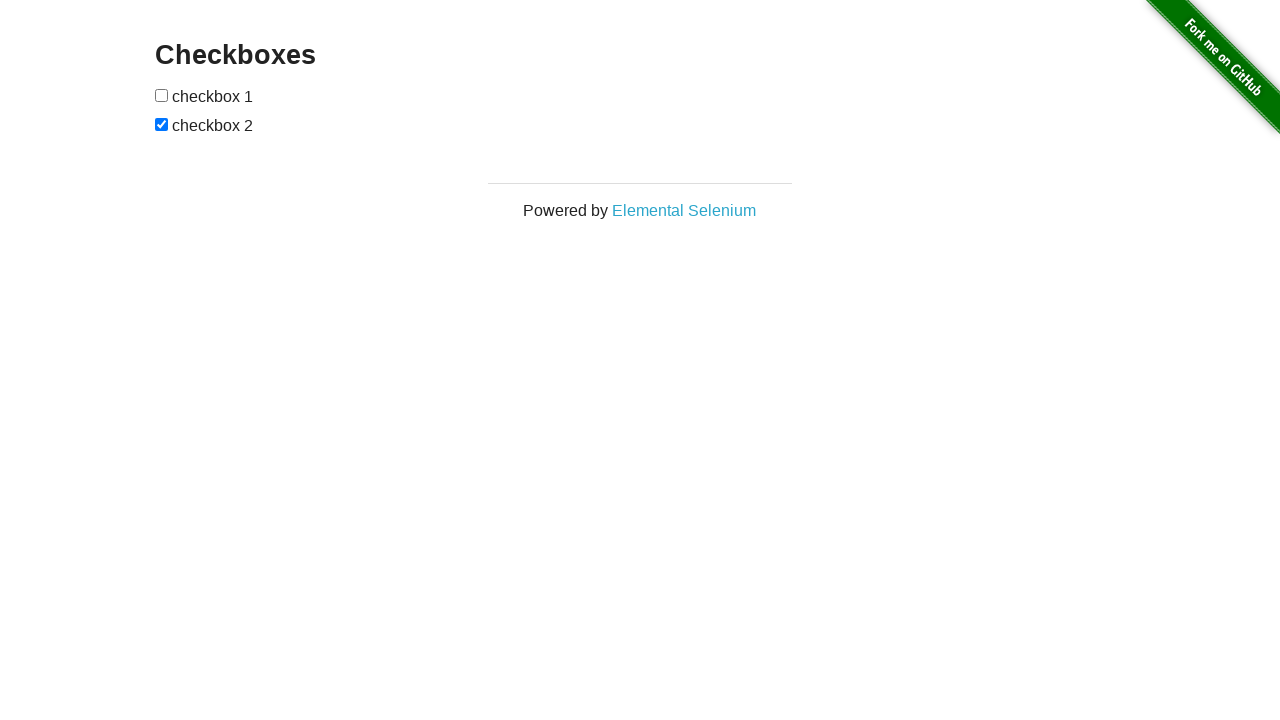

Clicked first checkbox to select it at (162, 95) on xpath=//input[1]
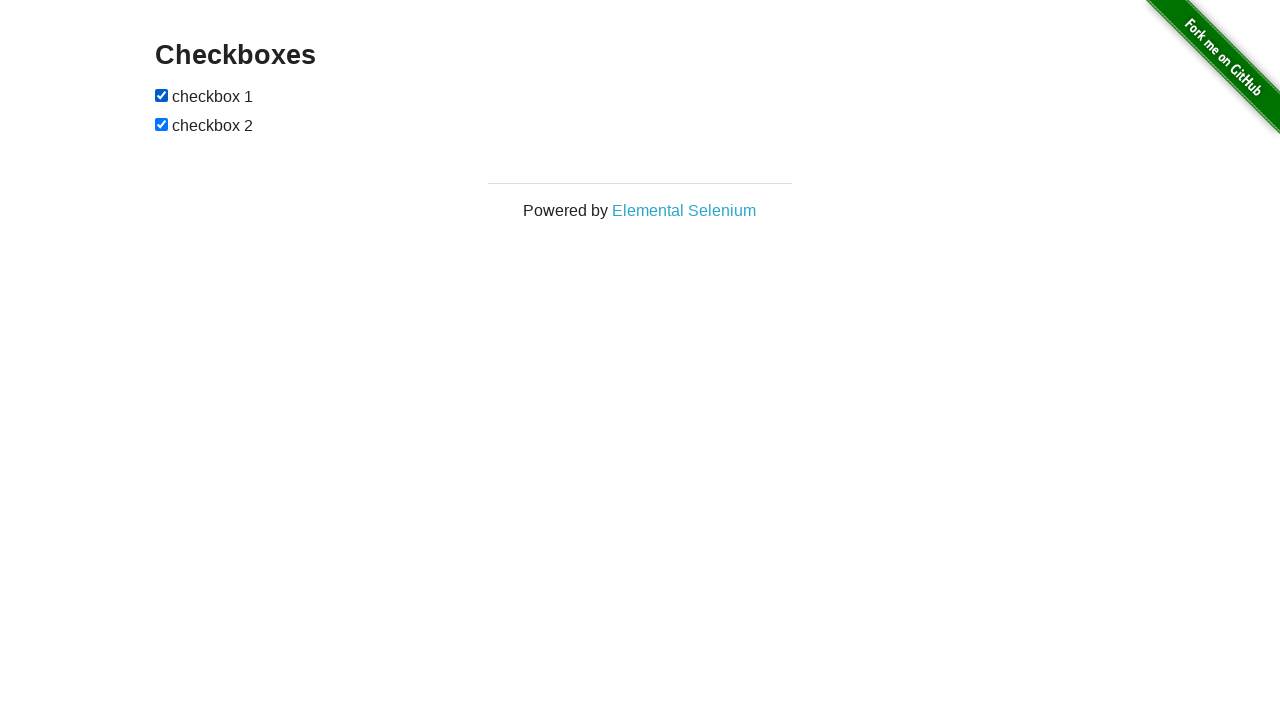

Located second checkbox element
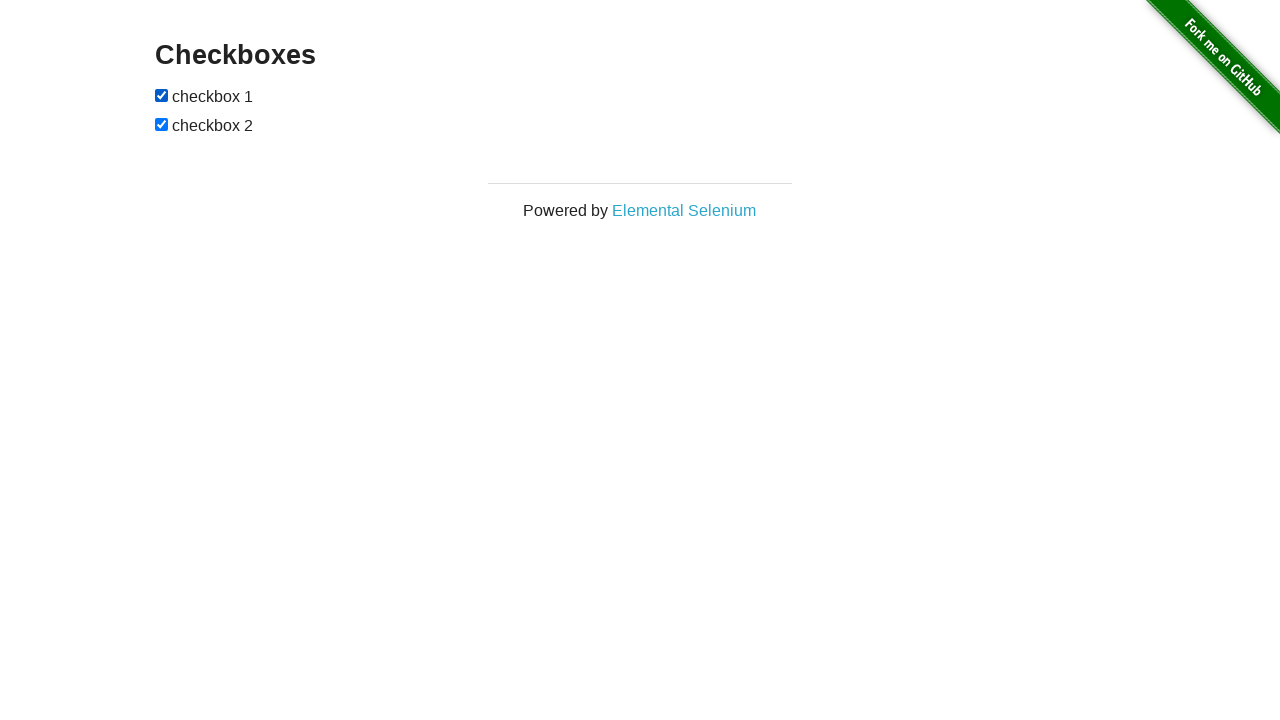

Second checkbox is already checked
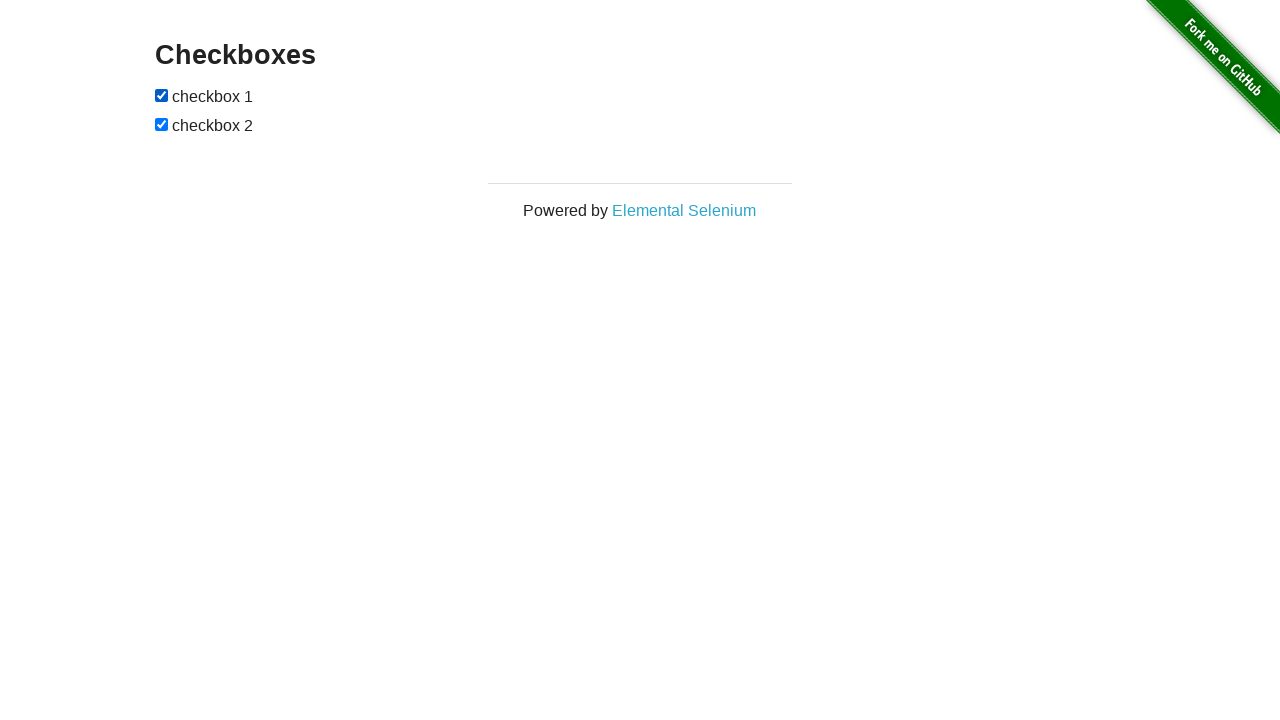

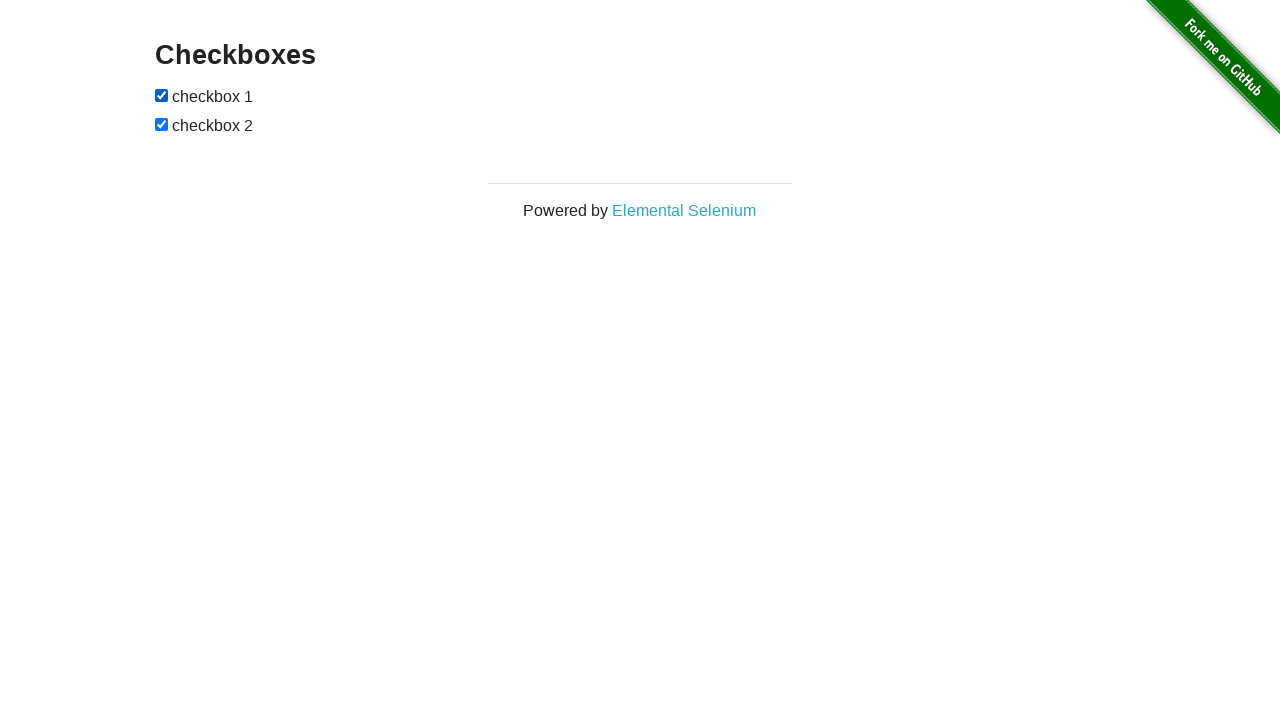